Tests dropdown handling functionality by selecting options using different methods: by index, by visible text, and by value

Starting URL: https://rahulshettyacademy.com/AutomationPractice/

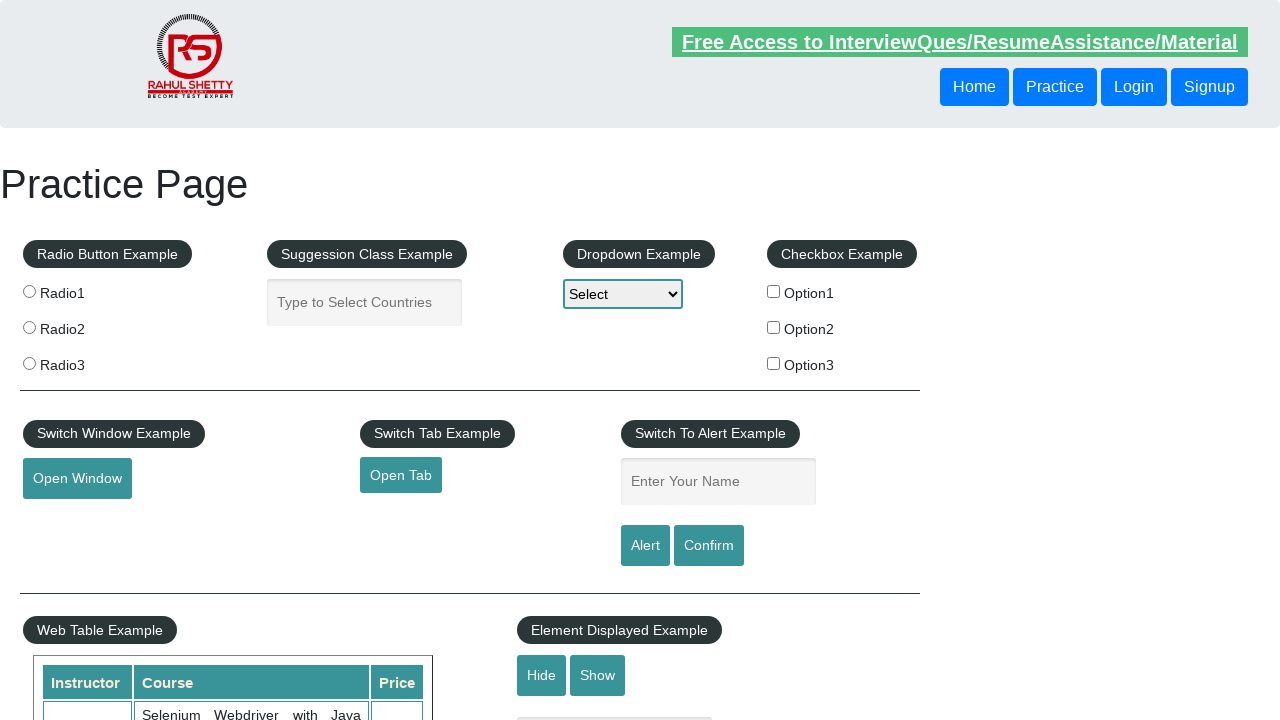

Navigated to AutomationPractice page
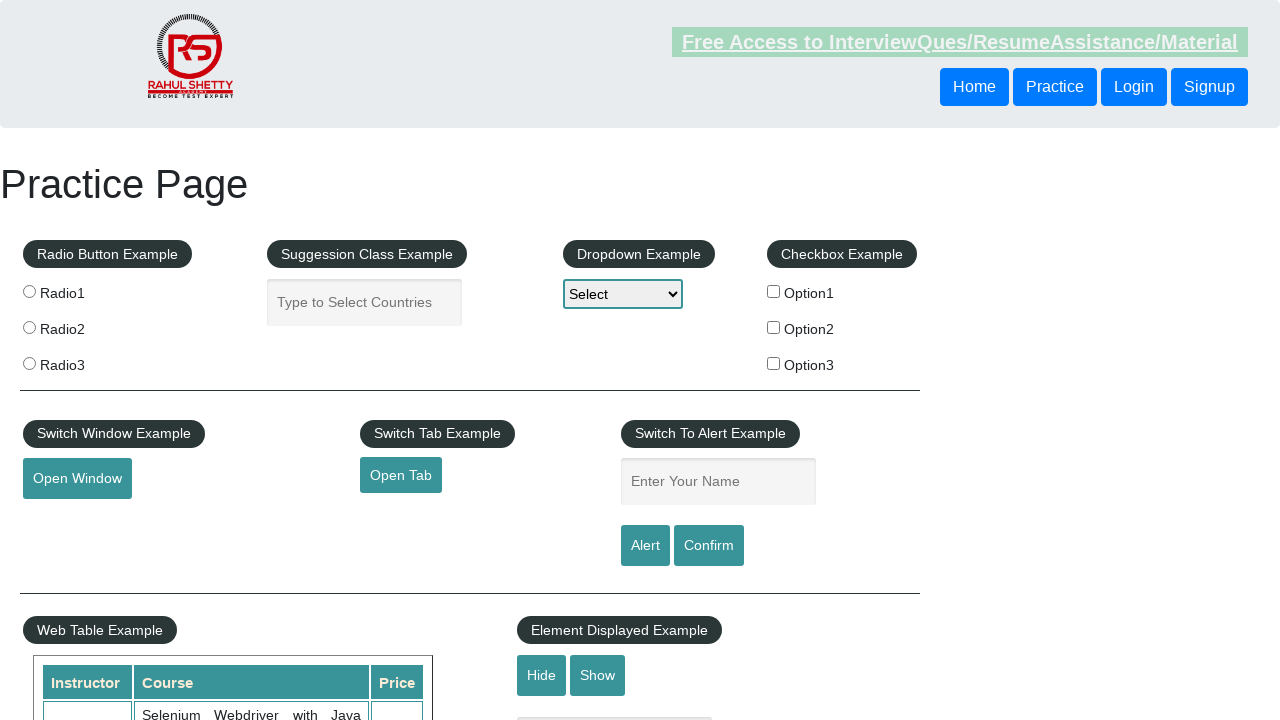

Selected first dropdown option by index (index 0) on #dropdown-class-example
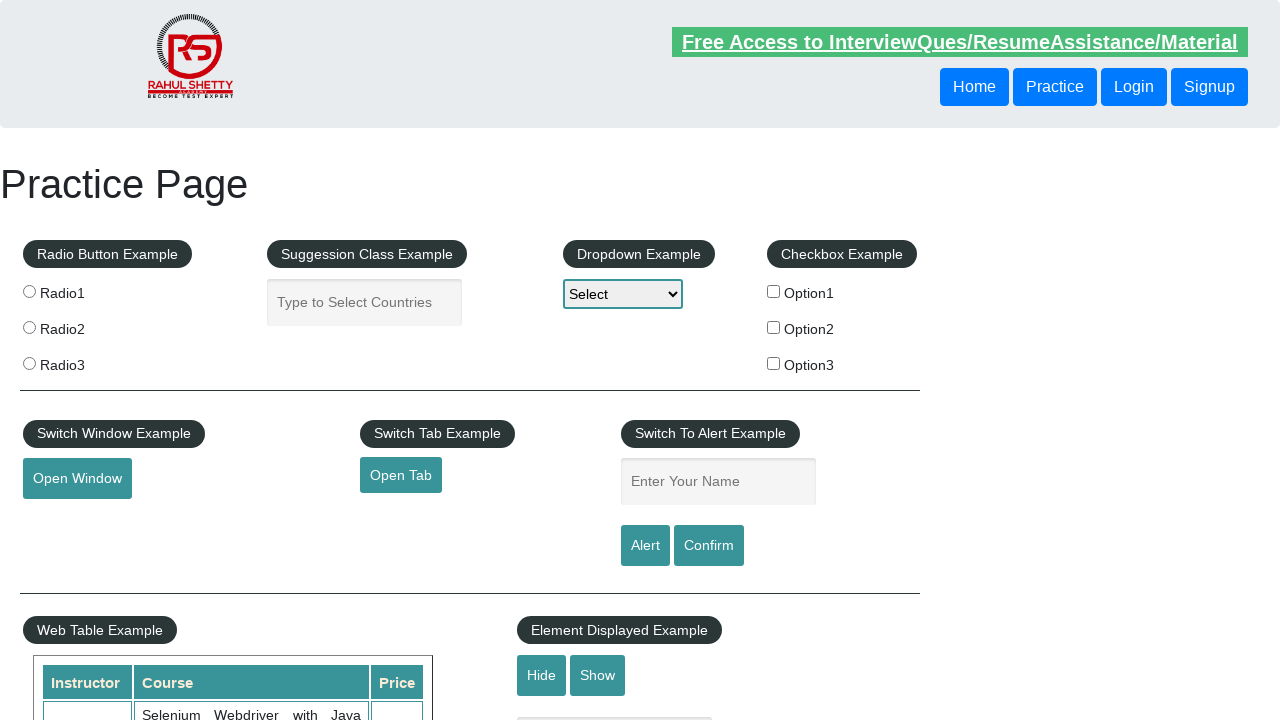

Selected Option2 by visible text on #dropdown-class-example
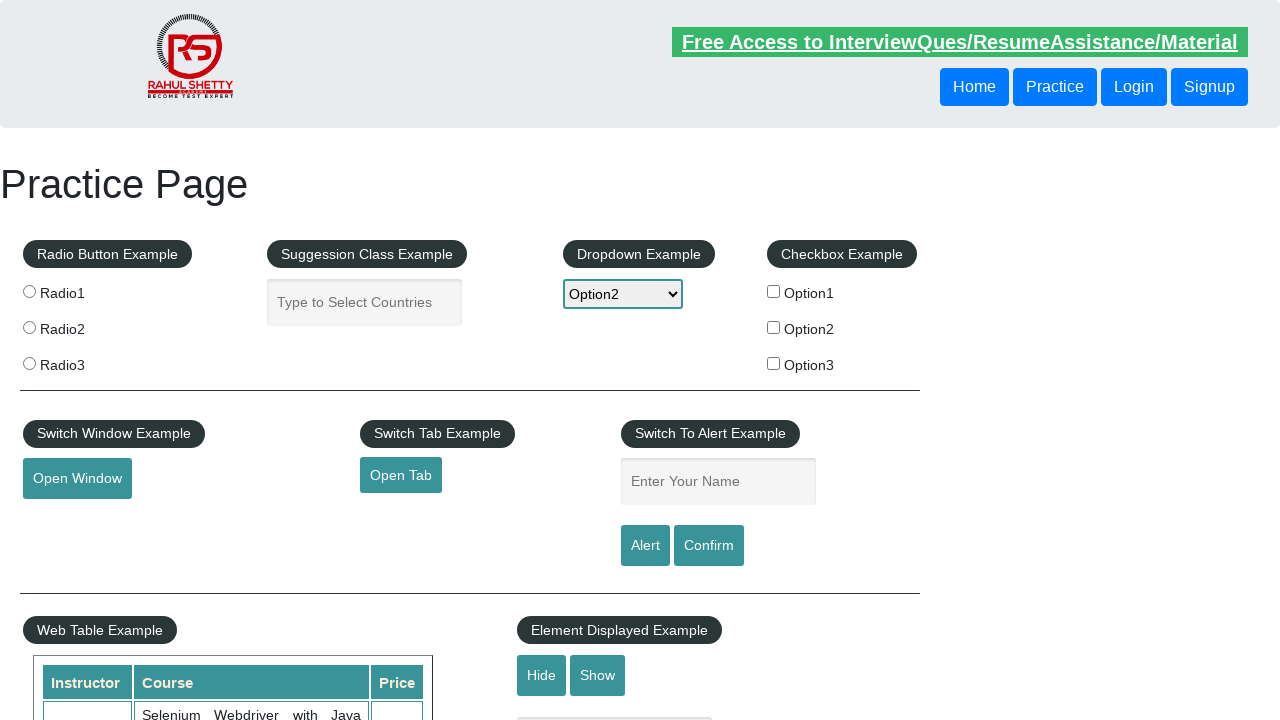

Selected option3 by value on #dropdown-class-example
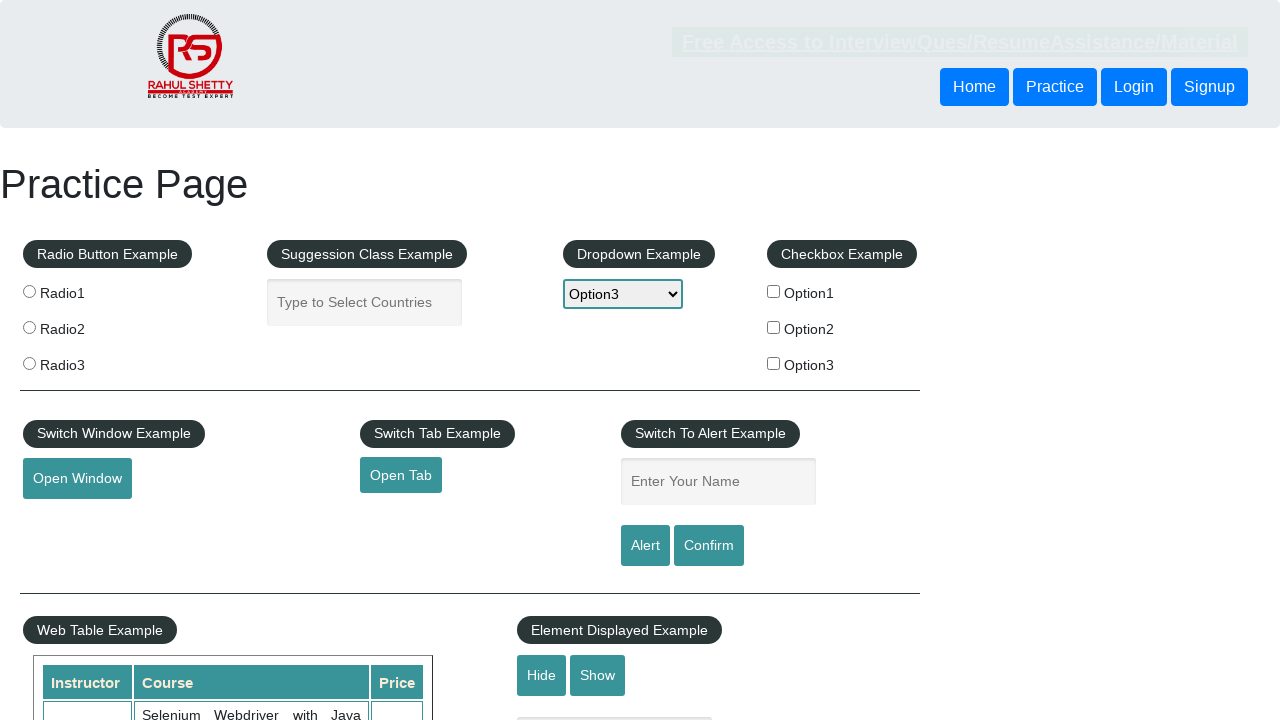

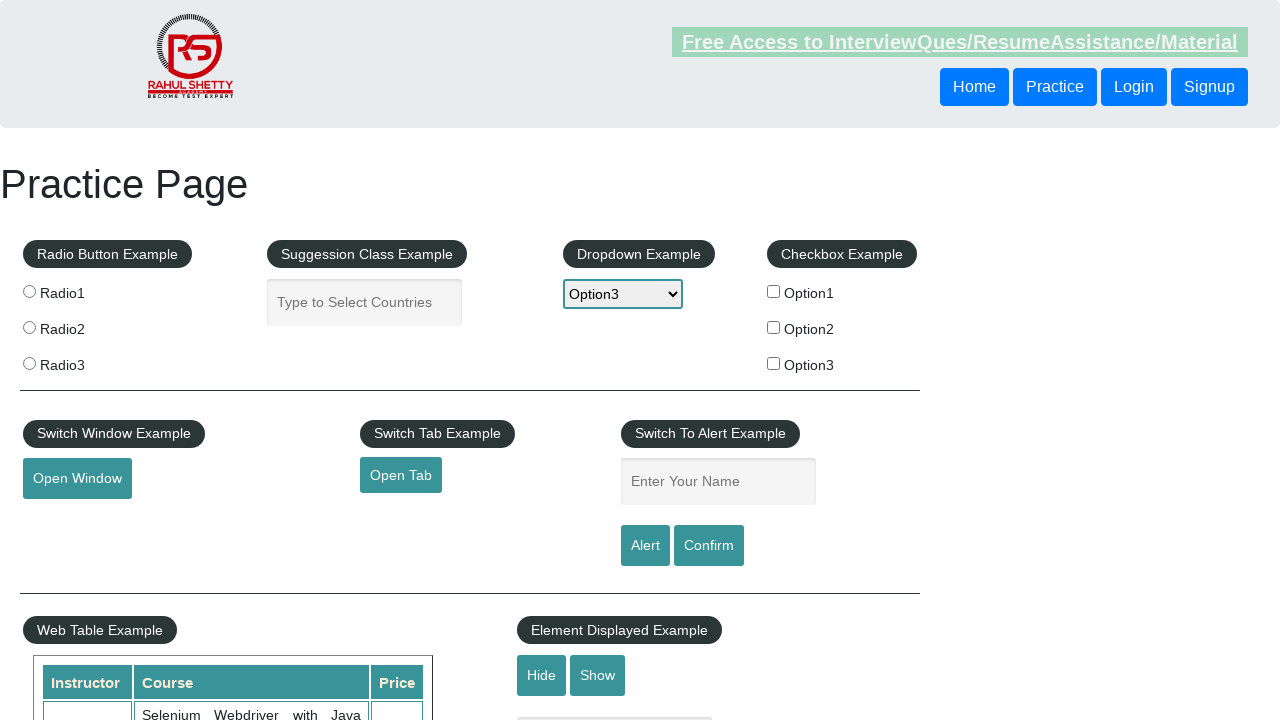